Tests navigation by clicking on a specific link and verifying the page title changes correctly

Starting URL: https://www.mycontactform.com/index.php

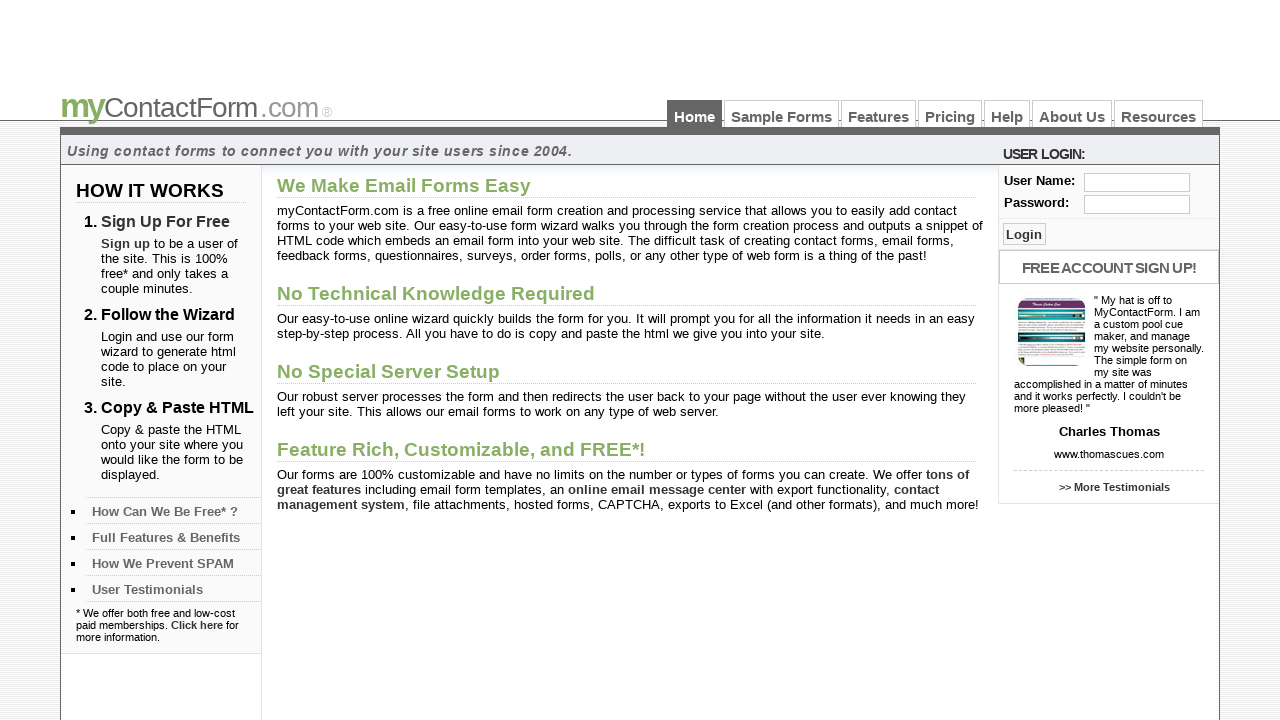

Clicked on 'How Can We Be Free* ?' link at (174, 510) on text=How Can We Be Free* ?
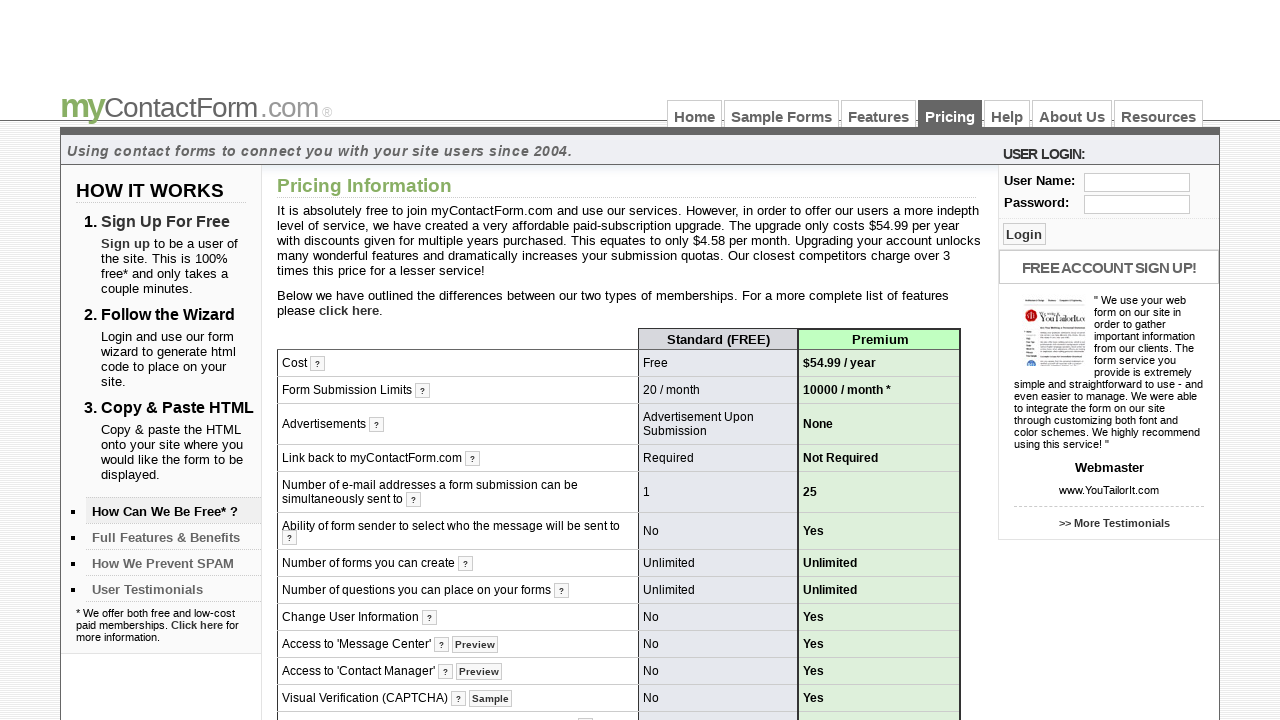

Waited for page to load
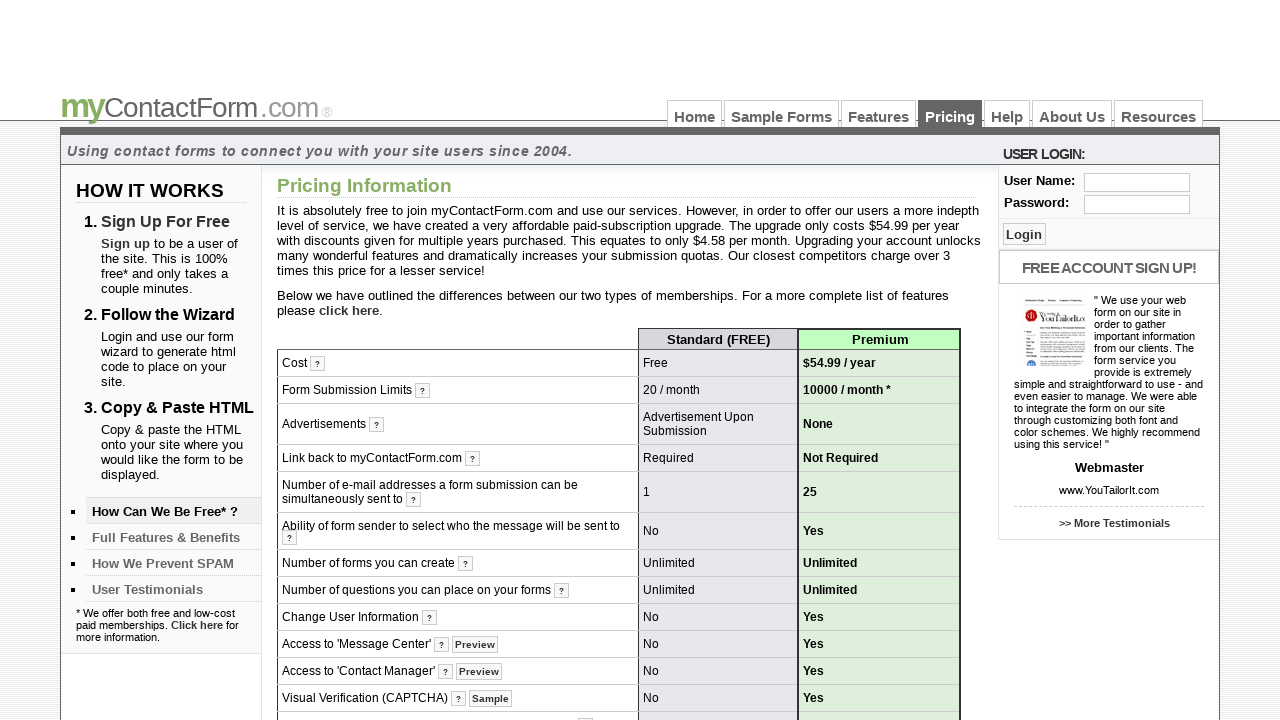

Verified page title is 'Pricing Information - myContactForm.com'
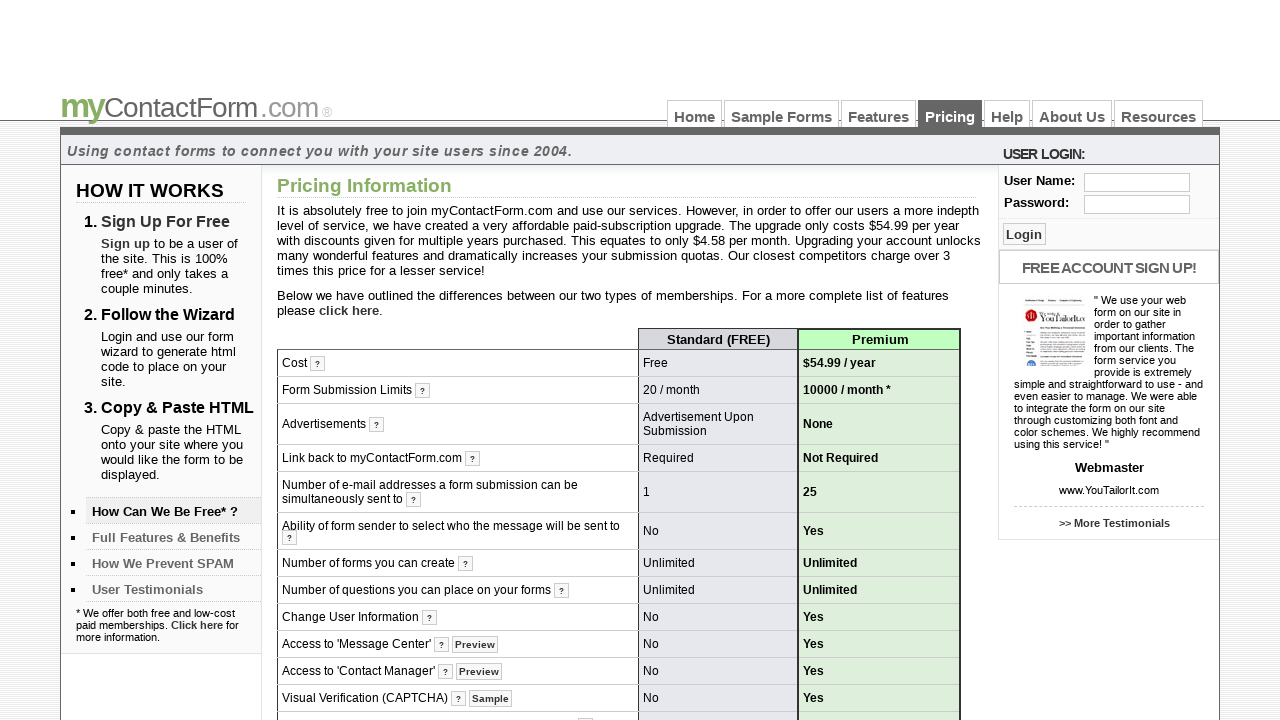

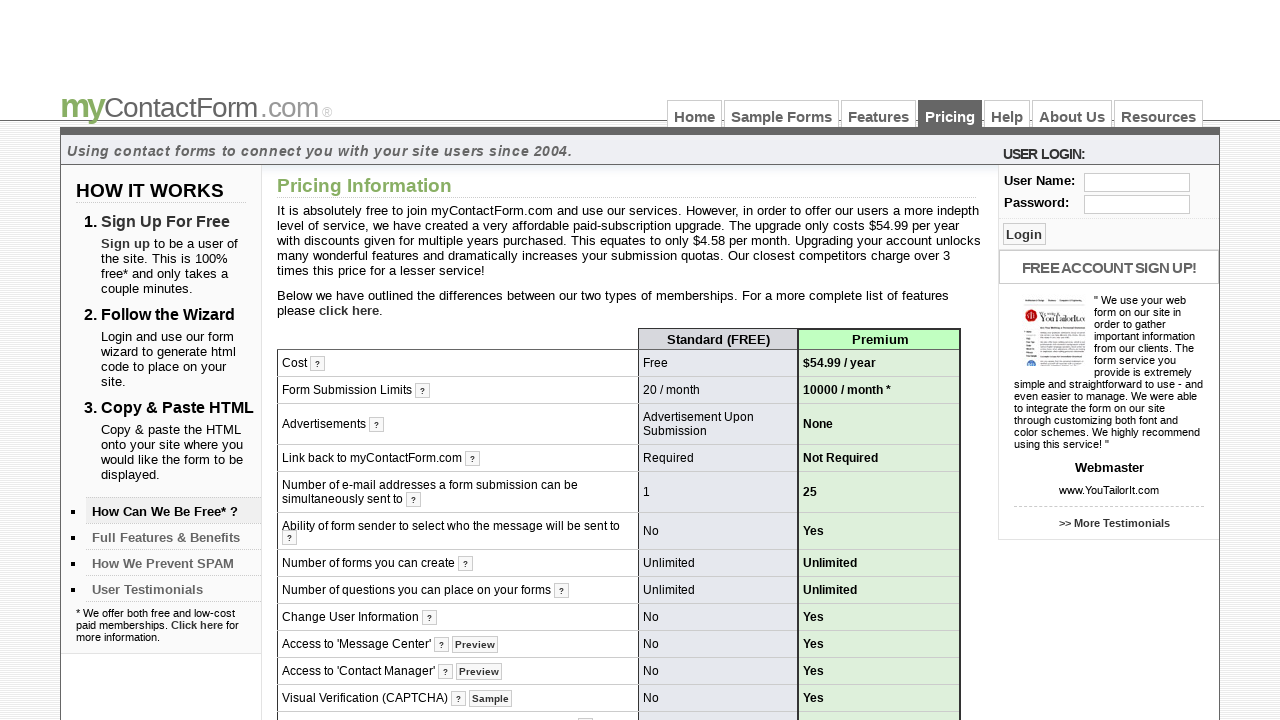